Tests Bootstrap dropdown menu functionality by clicking the dropdown button and selecting the JavaScript option from the menu items

Starting URL: http://seleniumpractise.blogspot.in/2016/08/bootstrap-dropdown-example-for-selenium.html

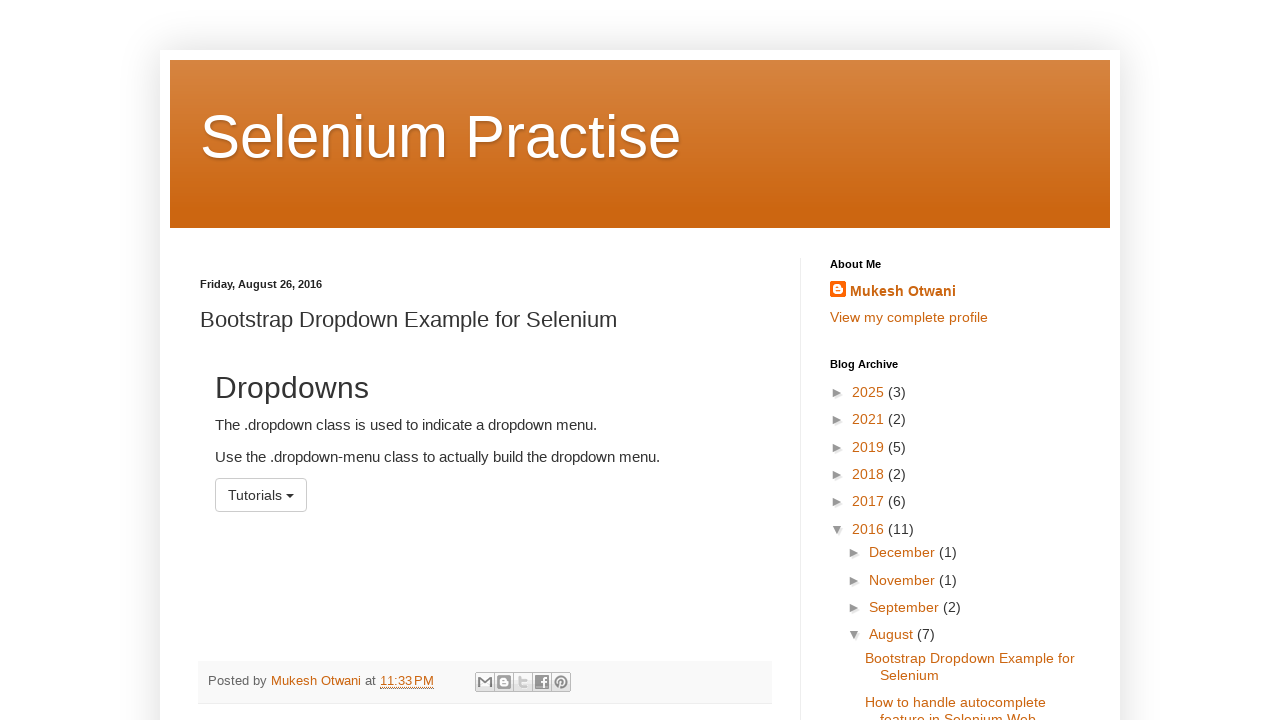

Clicked the dropdown menu button at (261, 495) on xpath=//*[@id='menu1']
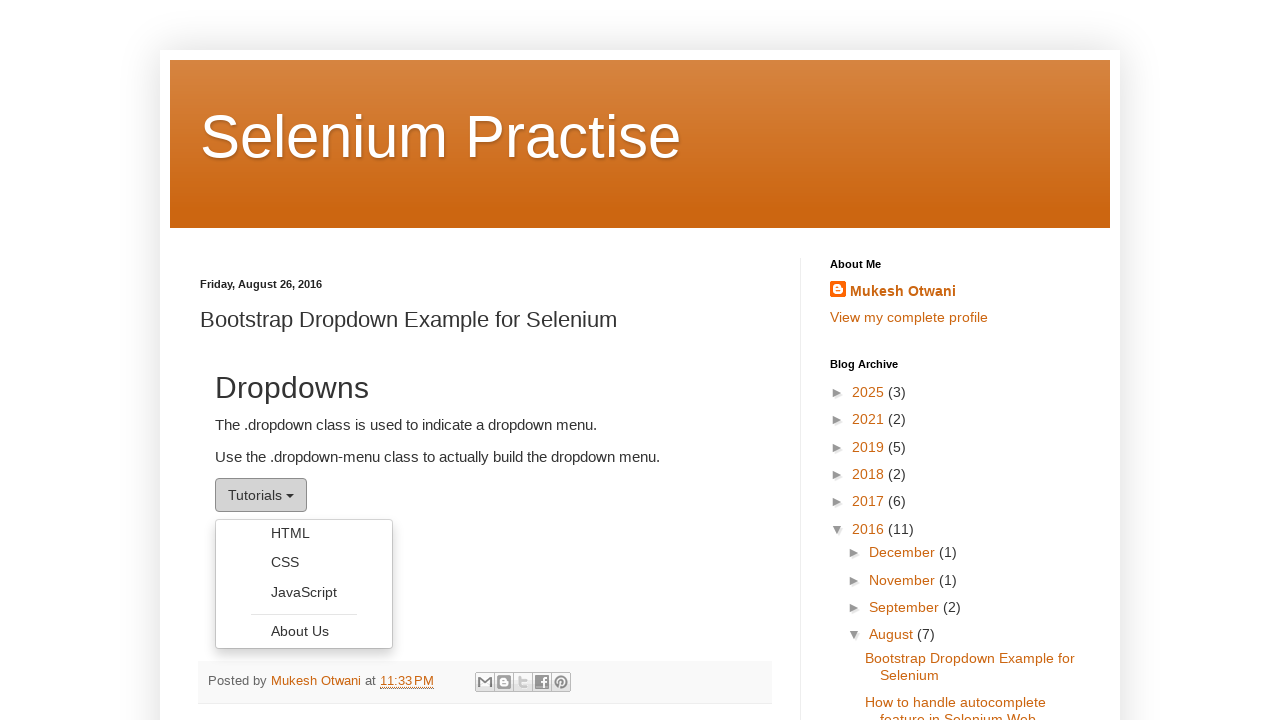

Dropdown menu loaded and is now visible
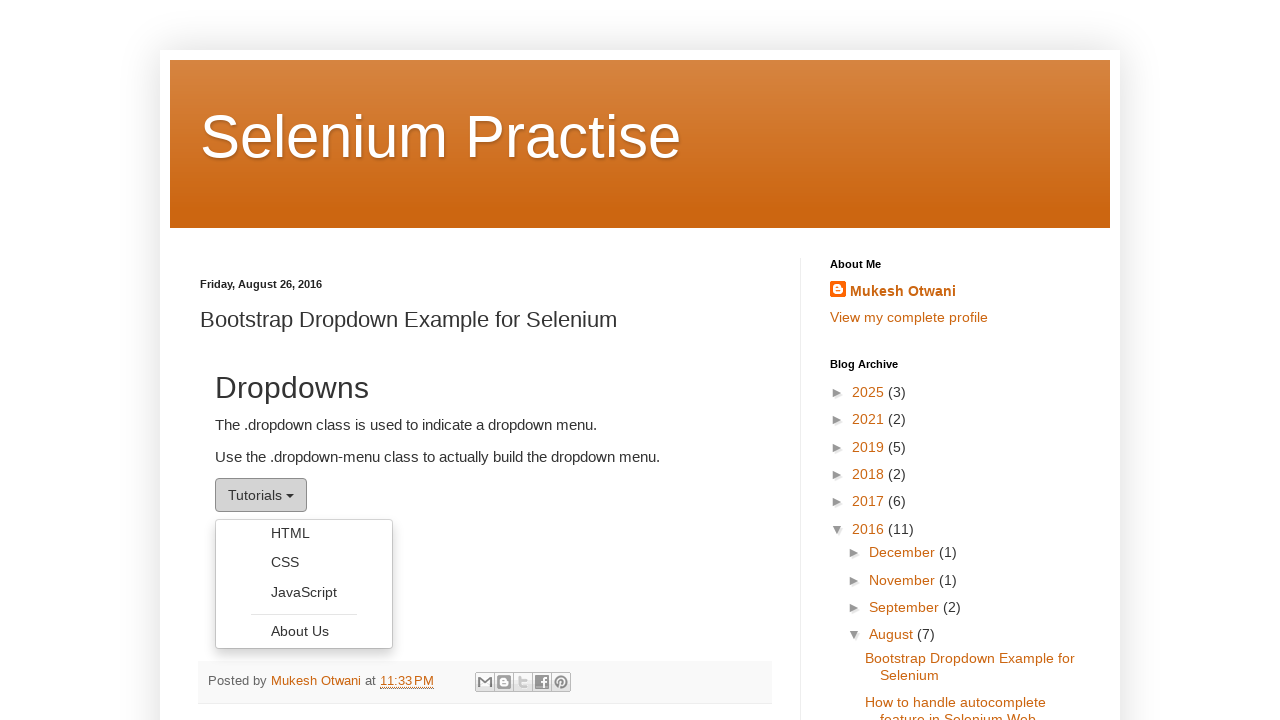

Selected JavaScript option from dropdown menu at (304, 592) on xpath=//ul[@class='dropdown-menu']//li//a >> nth=2
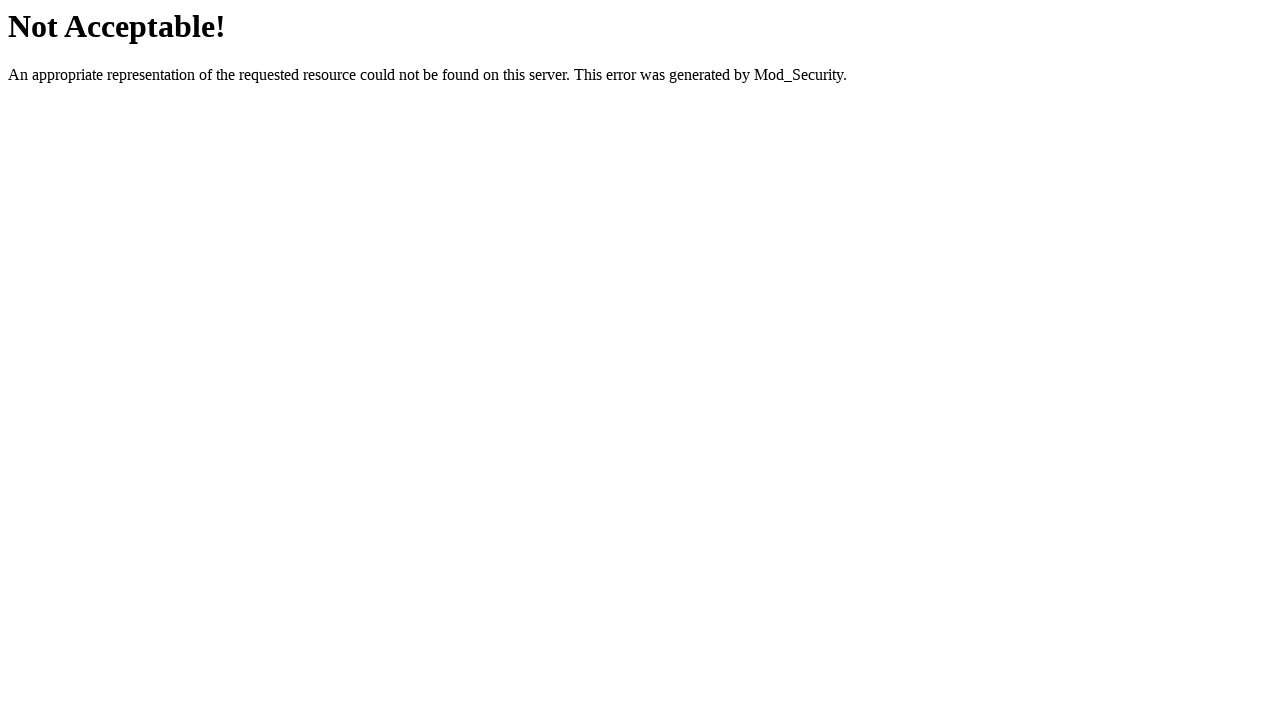

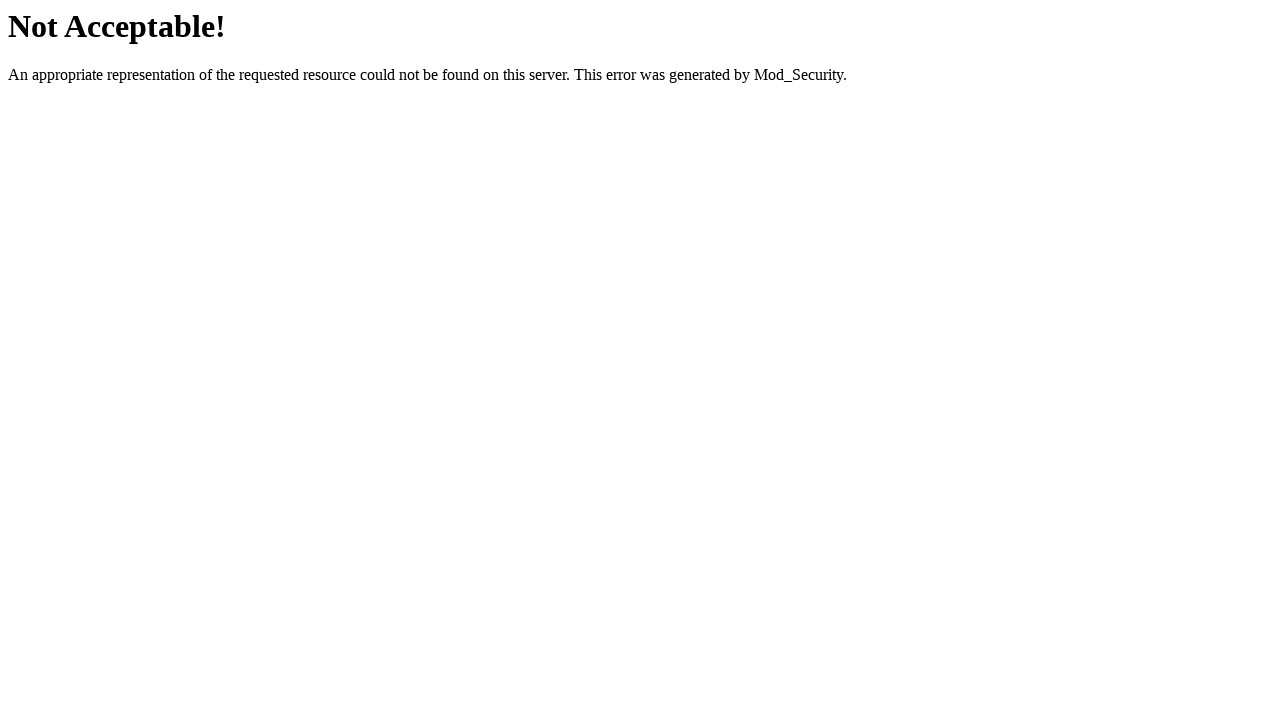